Tests add/remove elements functionality by clicking the tab, adding two elements, then deleting them

Starting URL: http://the-internet.herokuapp.com/

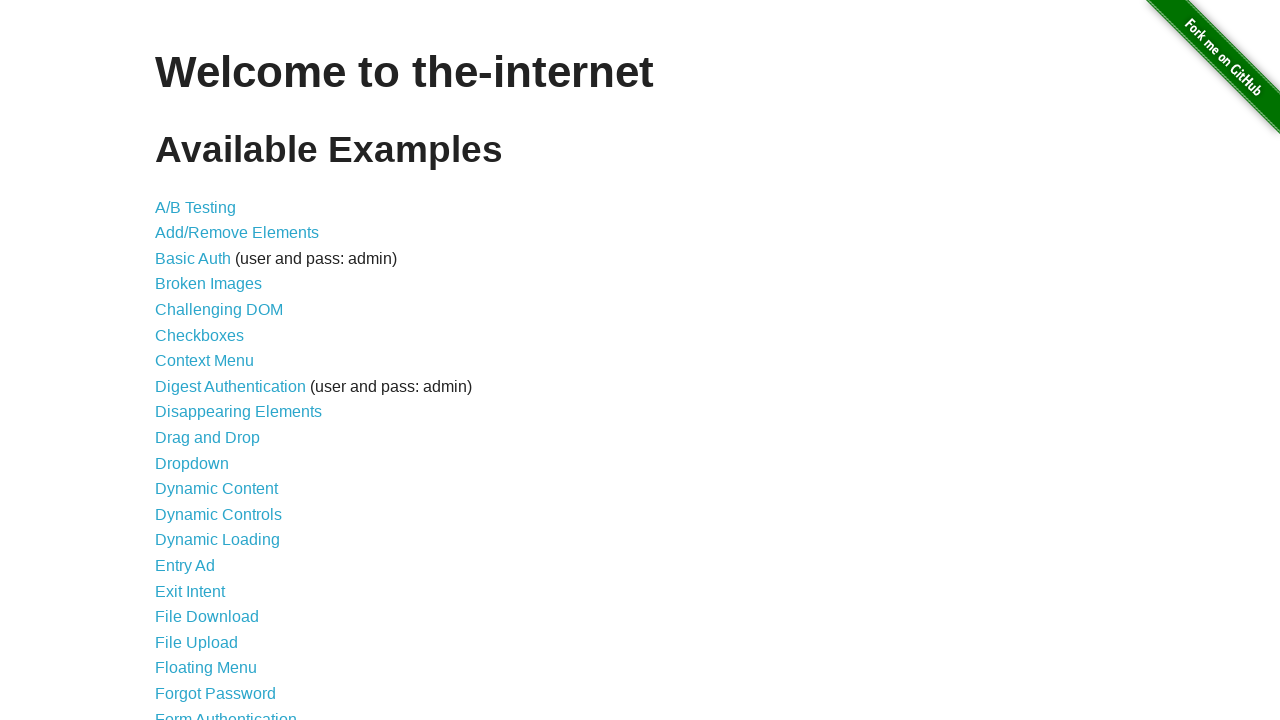

Clicked Add/Remove Elements link at (237, 233) on a[href='/add_remove_elements/']
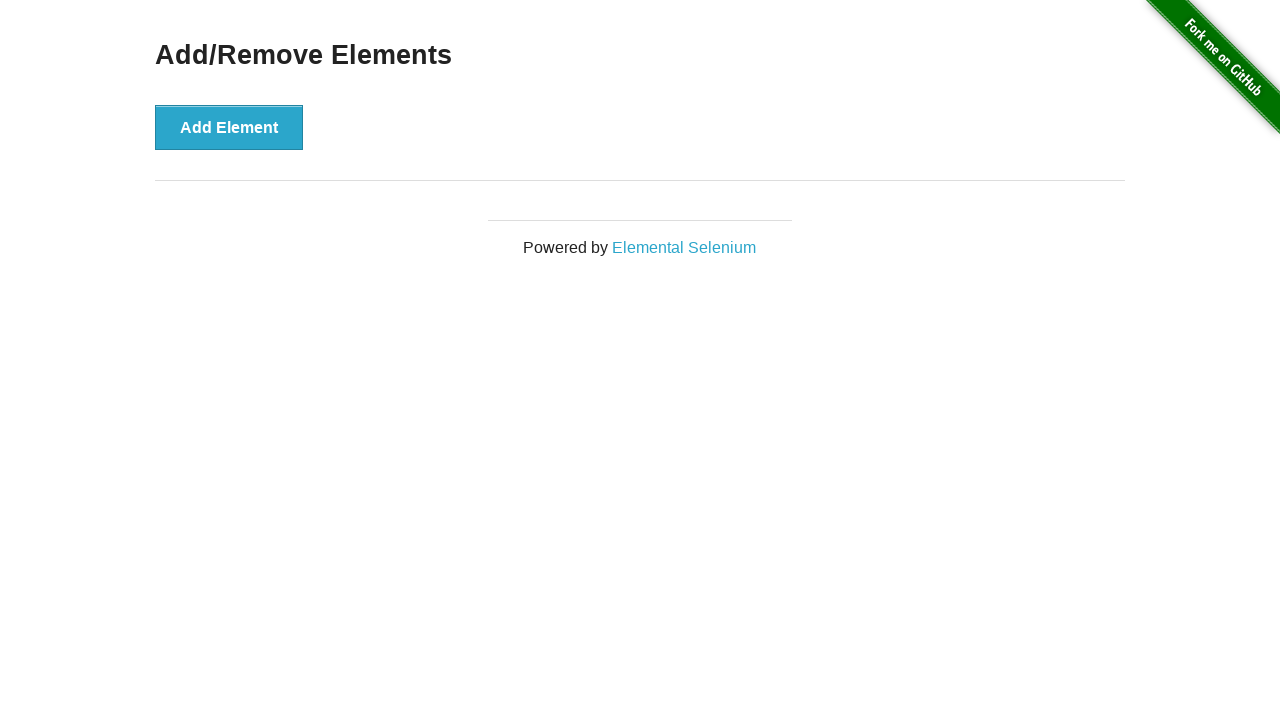

Waited for h3 header to load
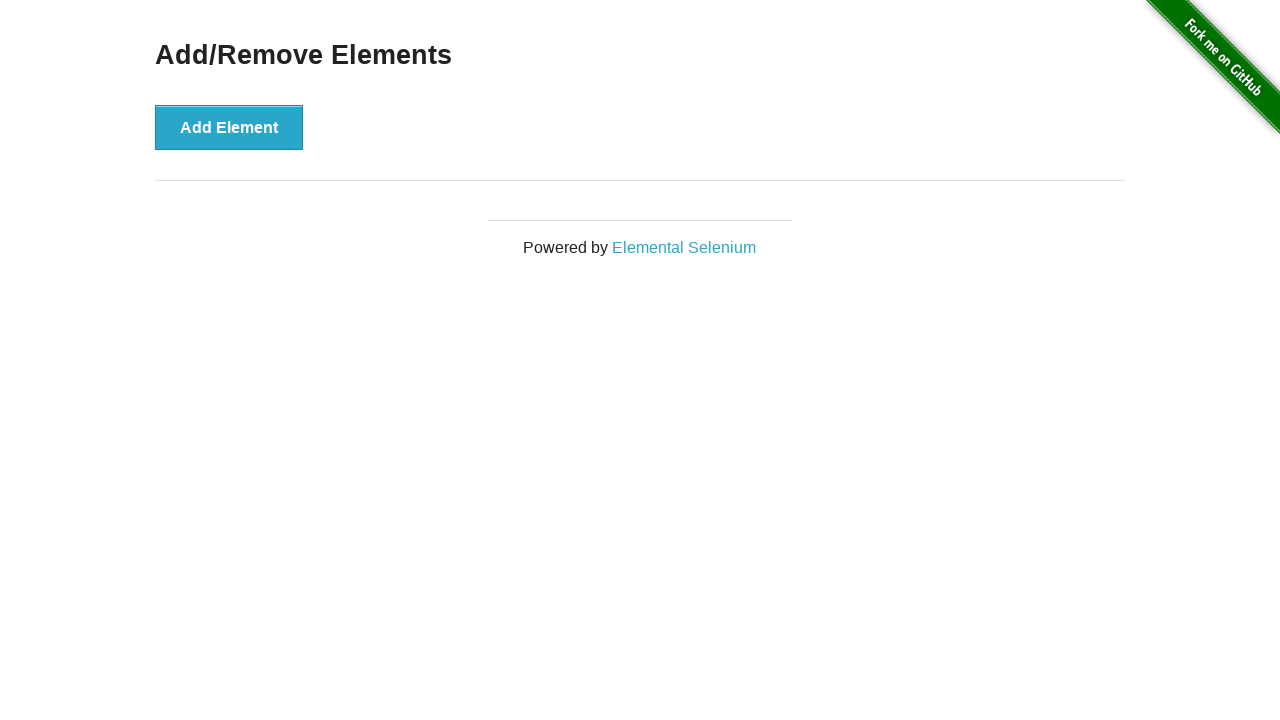

Verified header text is 'Add/Remove Elements'
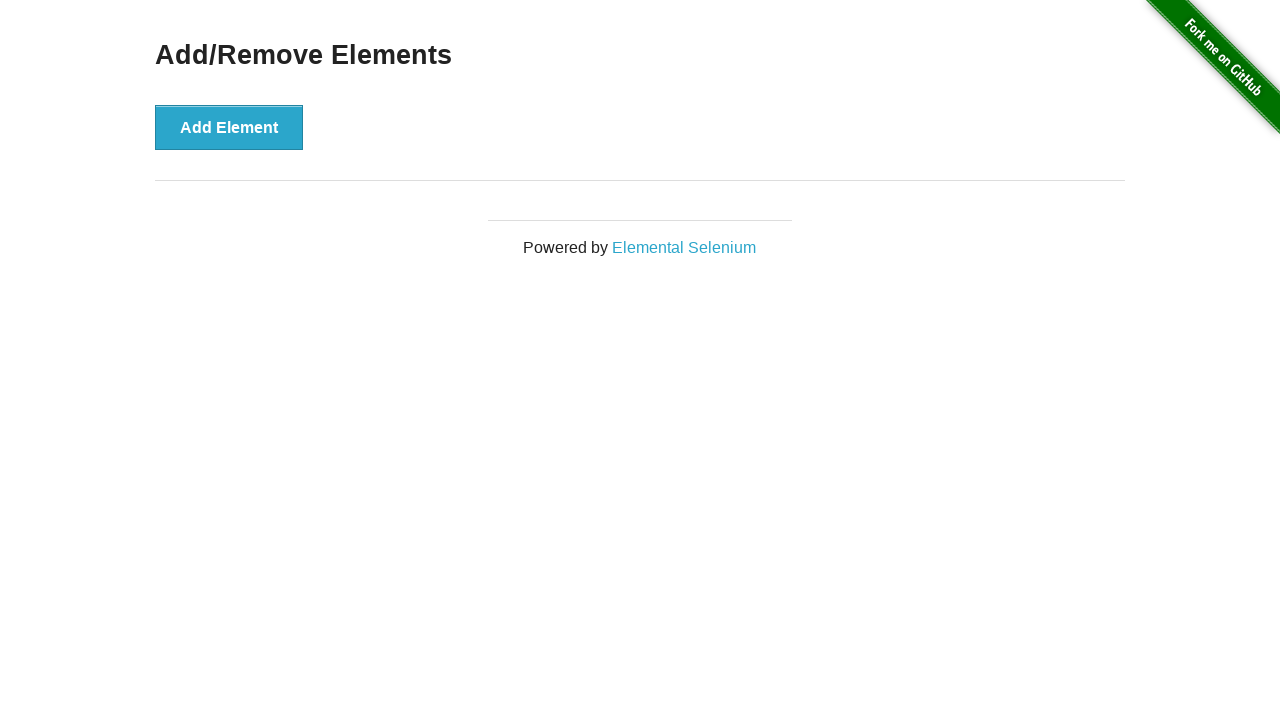

Clicked Add button to add first element at (229, 127) on button[onclick='addElement()']
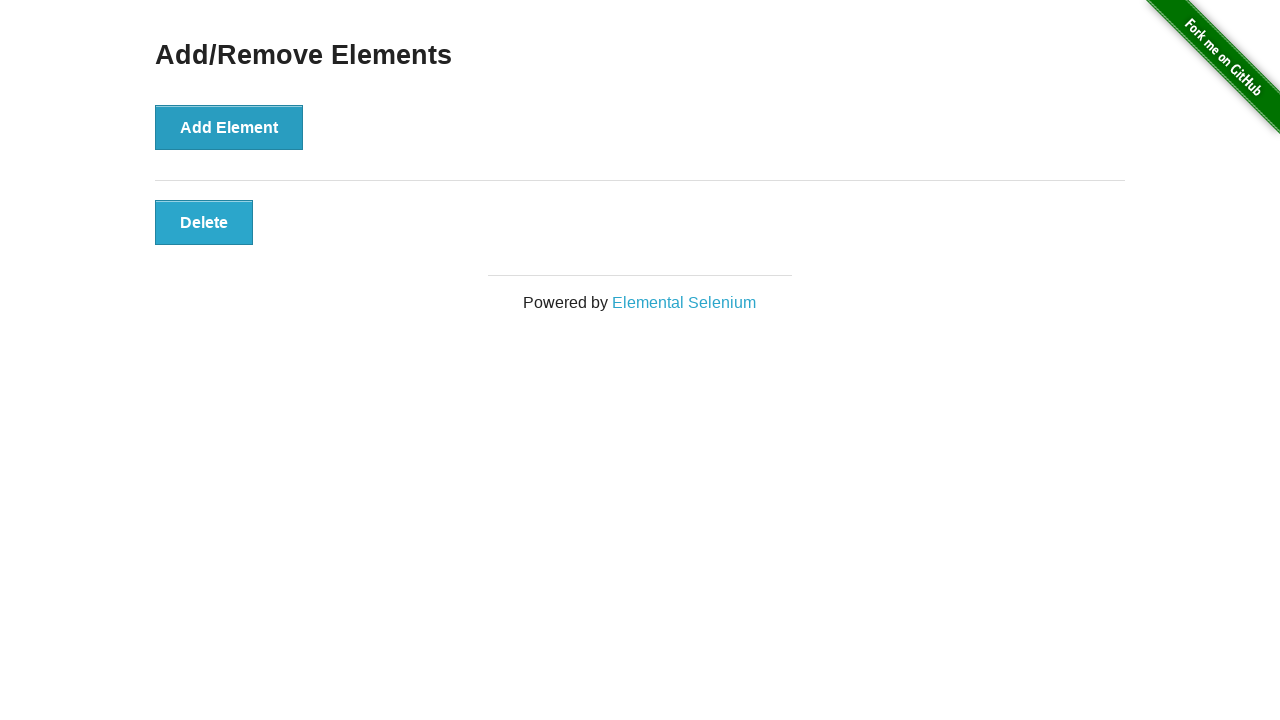

Clicked Add button to add second element at (229, 127) on button[onclick='addElement()']
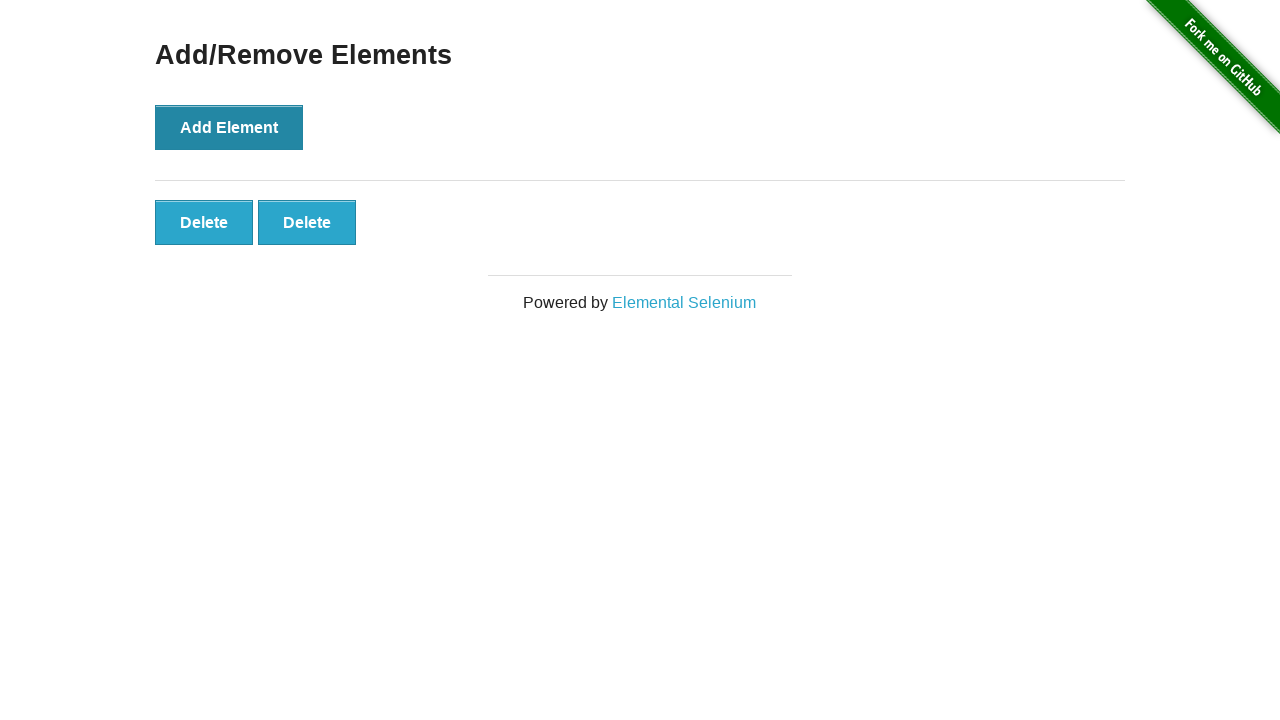

Deleted first added element at (204, 222) on .added-manually >> nth=0
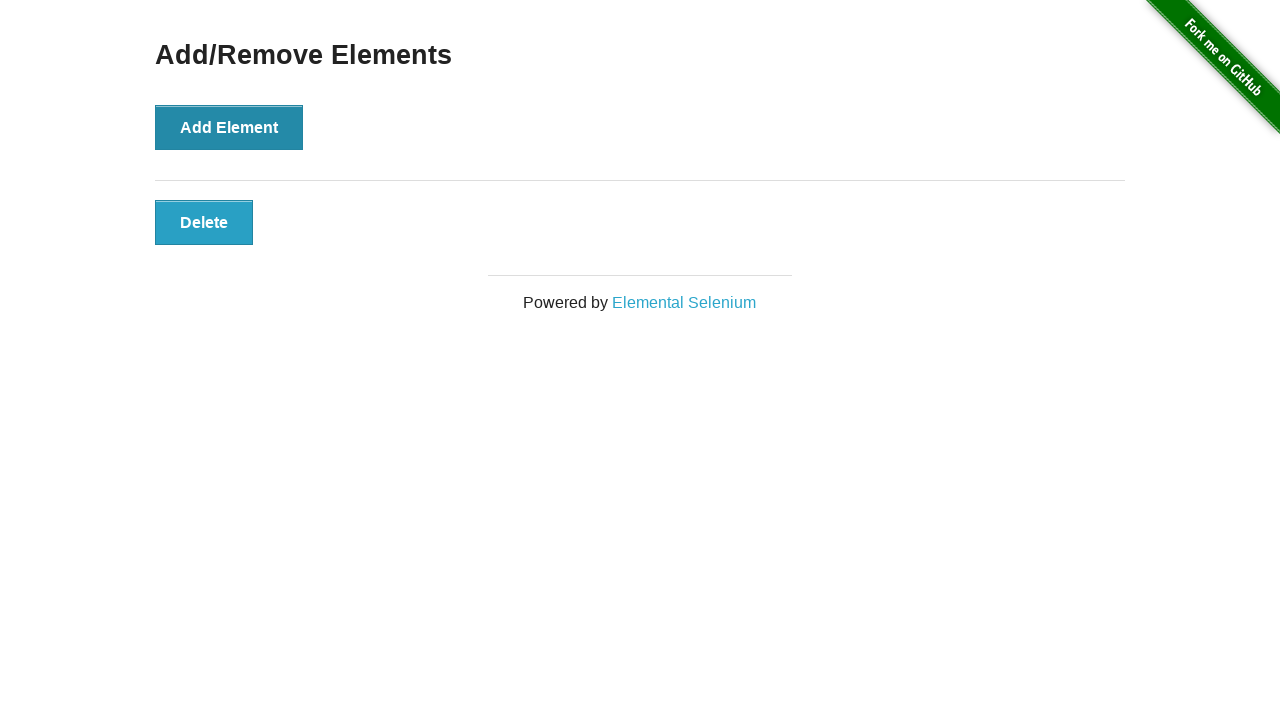

Deleted second added element at (204, 222) on .added-manually >> nth=0
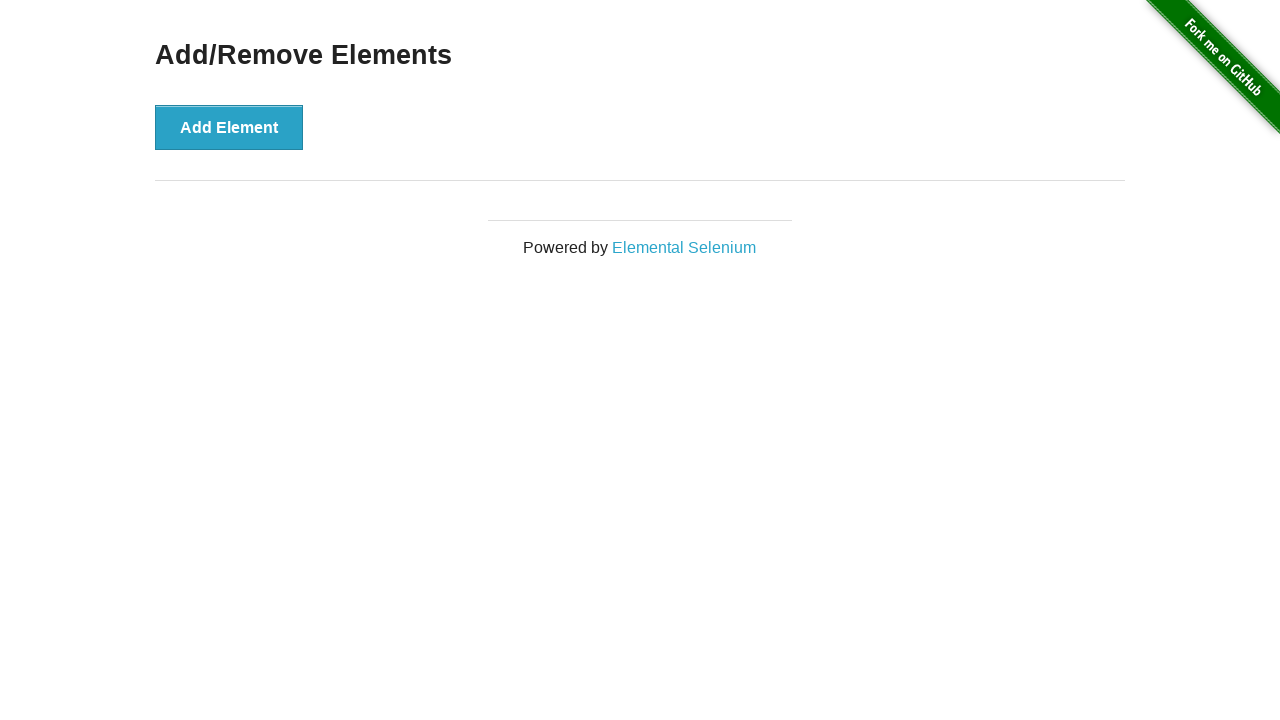

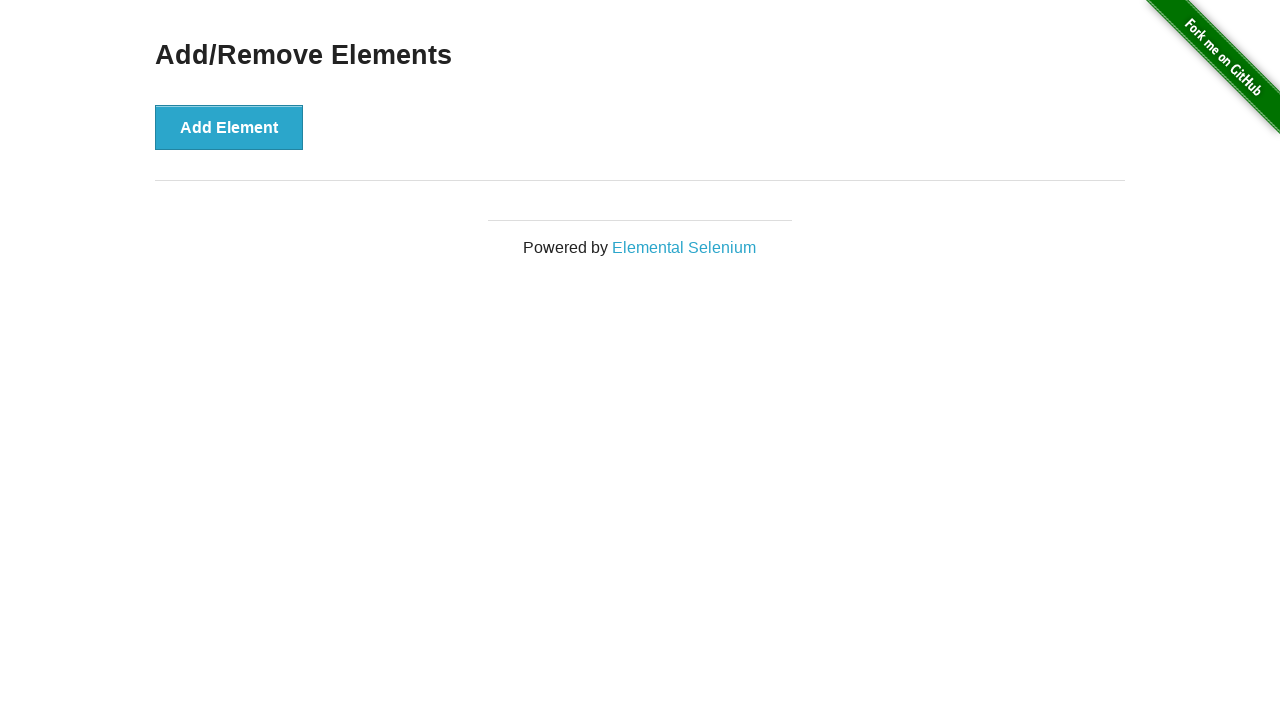